Tests homepage by navigating to shop and back to home, then verifies that there are exactly 3 sliders displayed

Starting URL: http://practice.automationtesting.in/

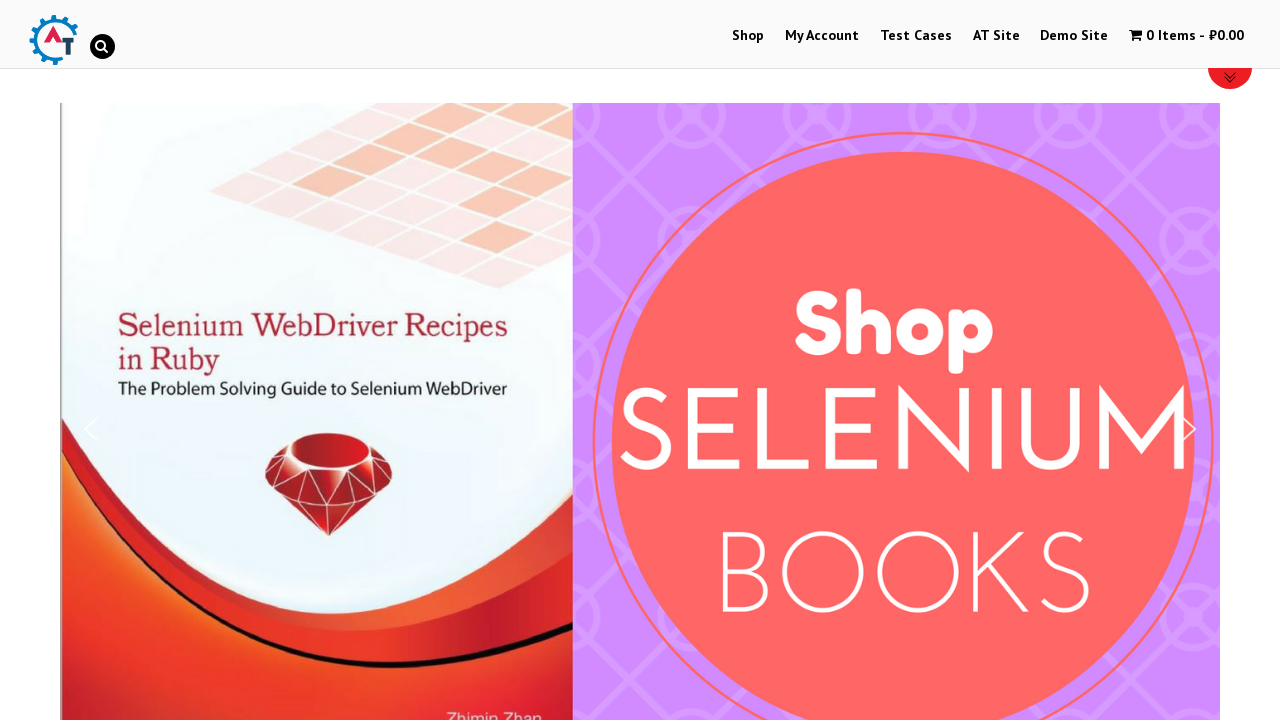

Clicked on Shop menu item at (748, 36) on #menu-item-40
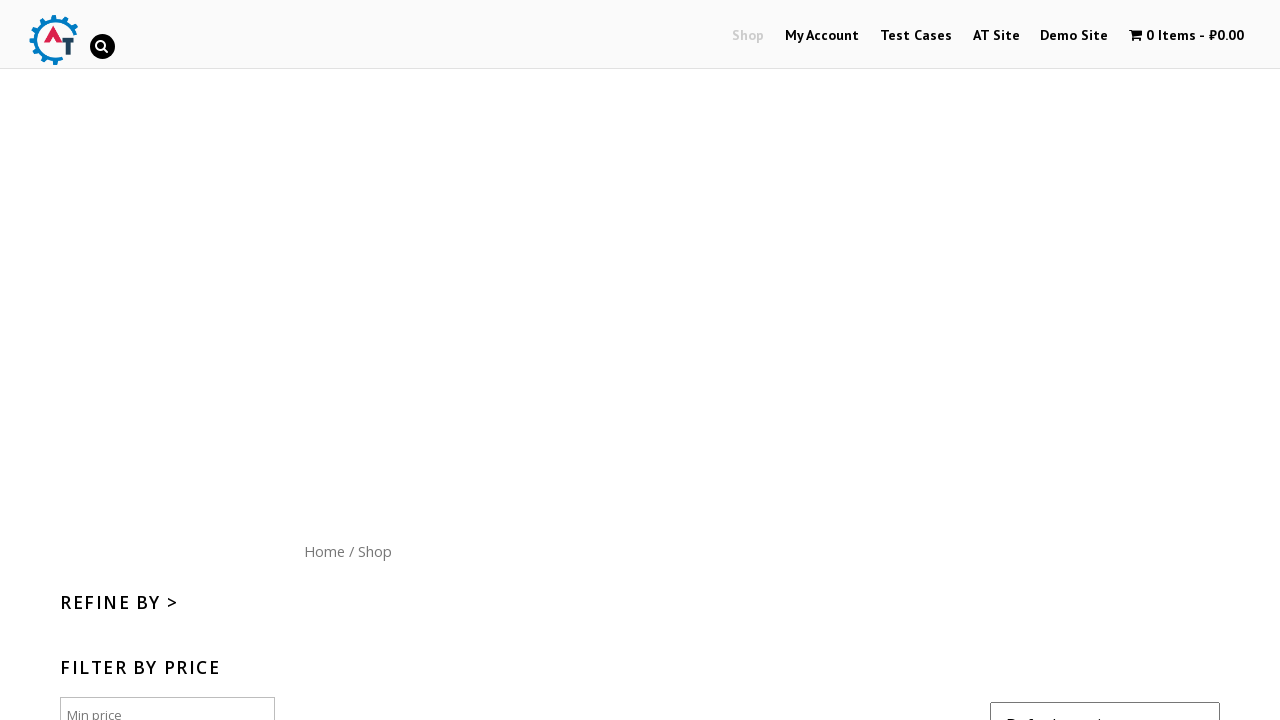

Clicked on site logo to navigate back to home at (53, 40) on #site-logo
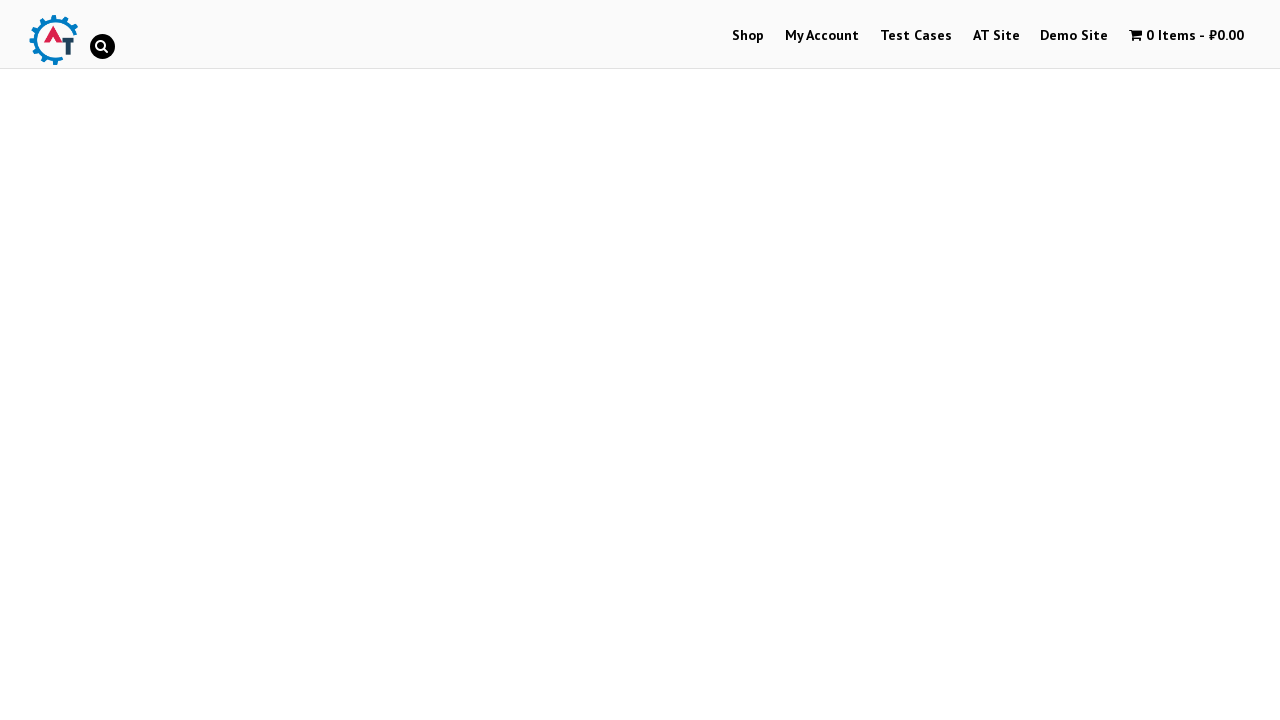

Located all slider elements on homepage
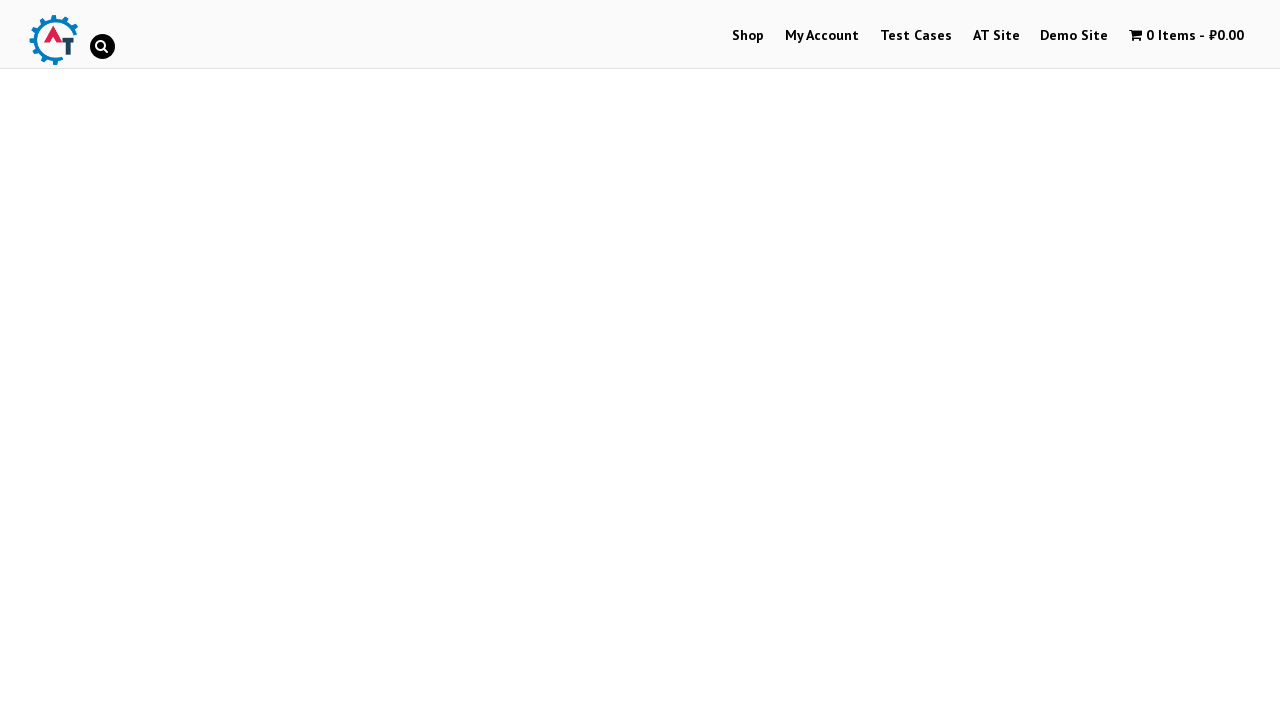

Verified that exactly 3 sliders are displayed on homepage
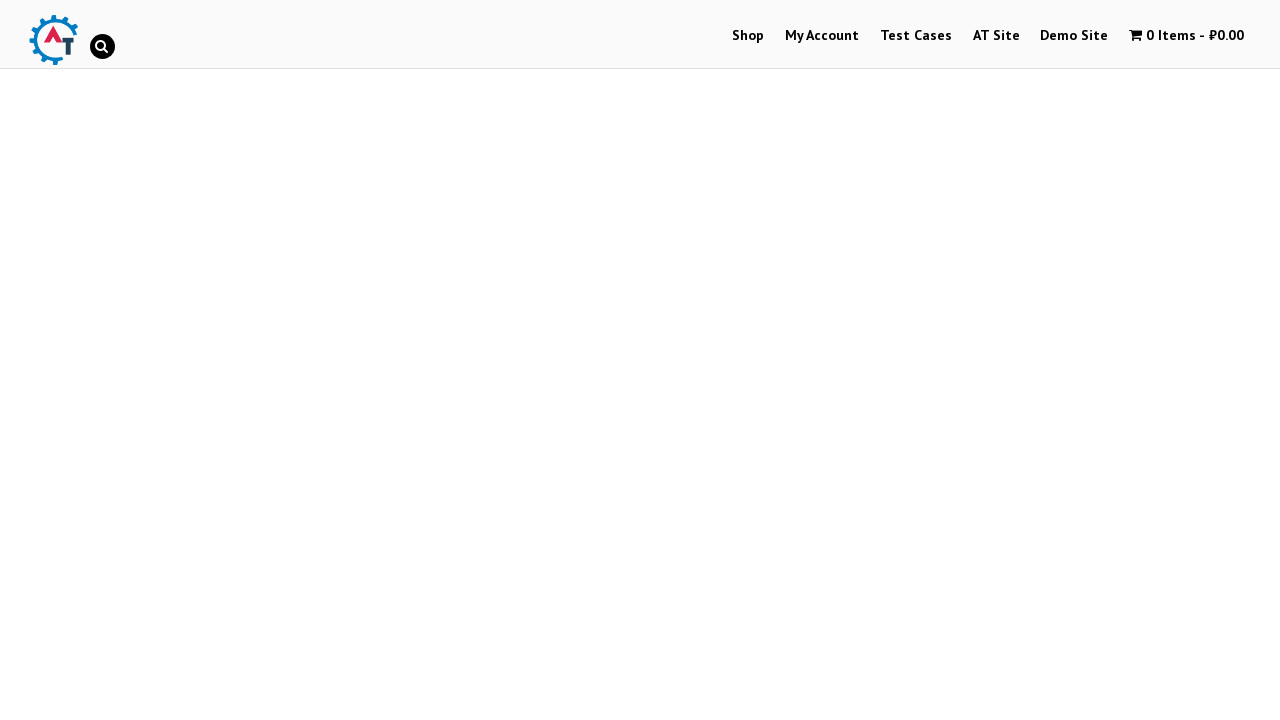

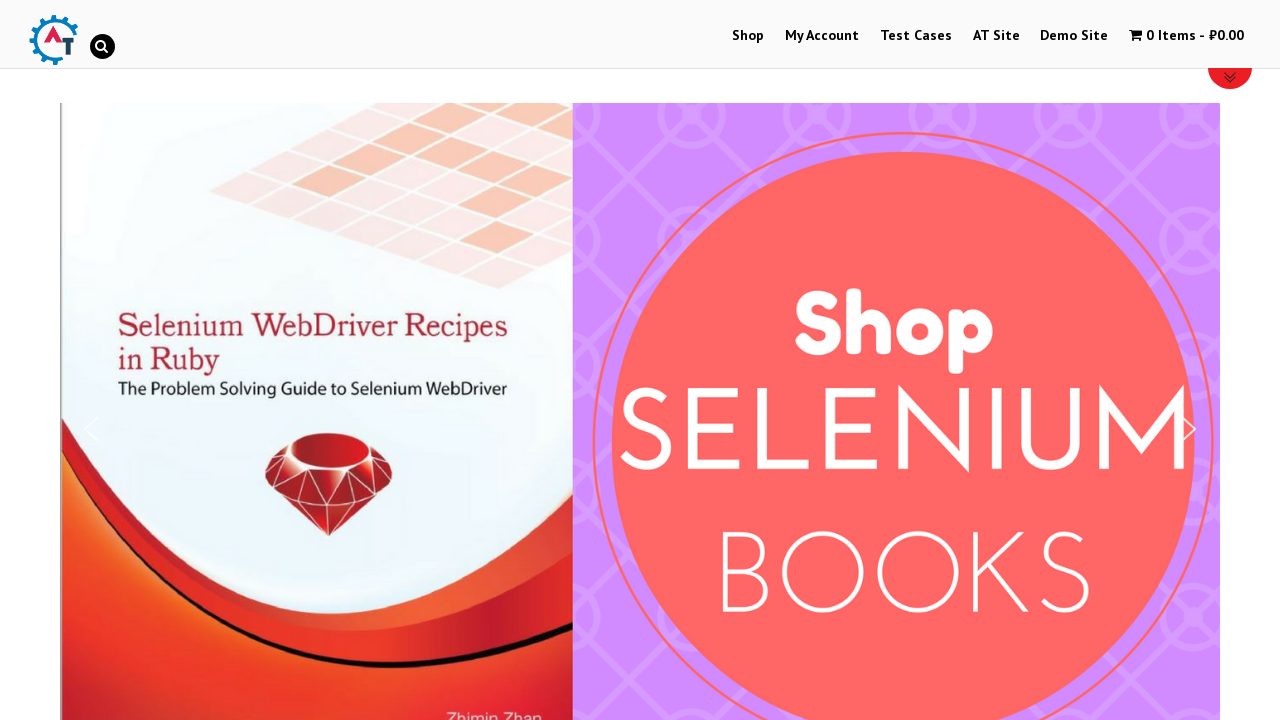